Tests cookie management functionality by navigating to DNS shop website, adding a custom cookie, and verifying cookies can be accessed

Starting URL: https://www.dns-shop.ru/

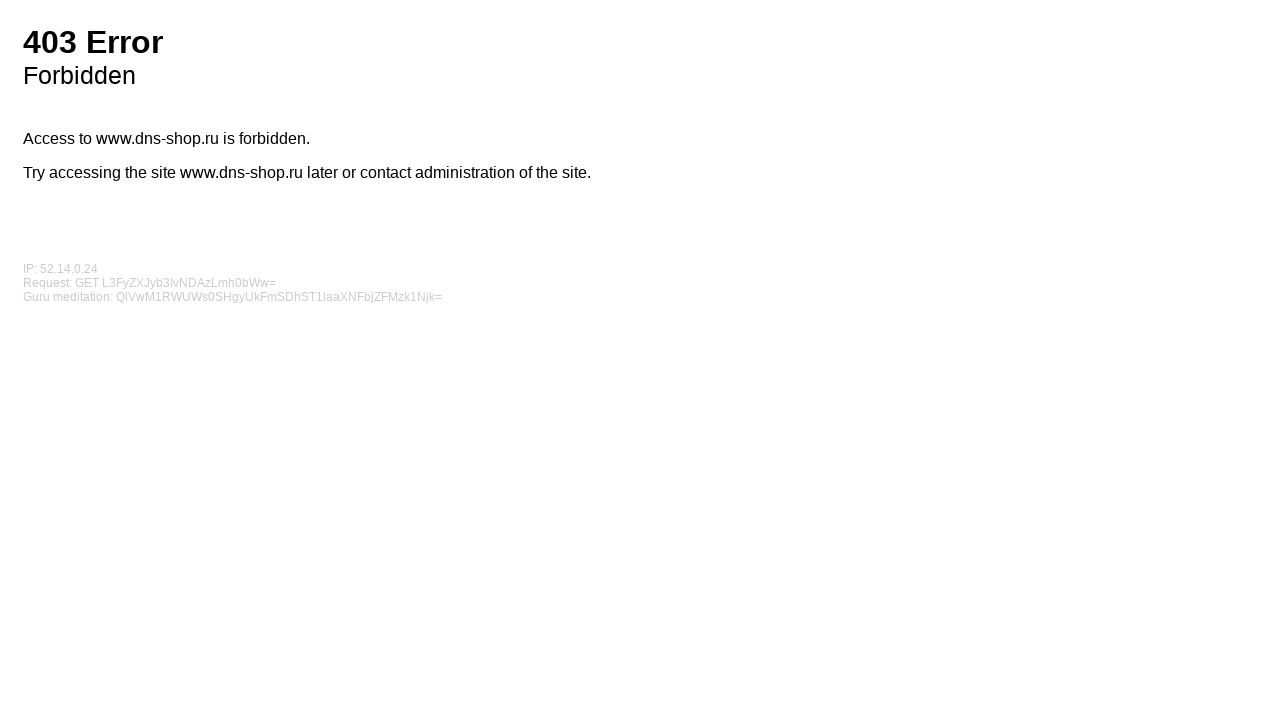

Navigated to https://www.dns-shop.ru/
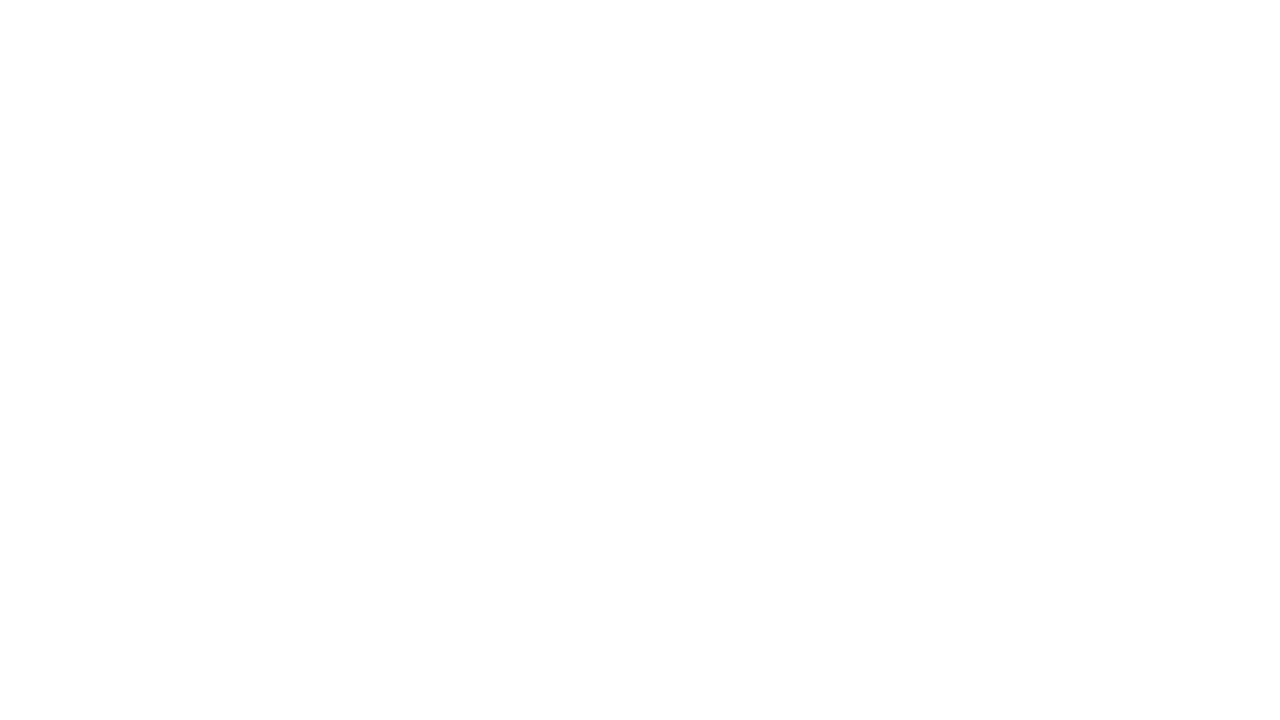

Added custom cookie 'Cookie 1' to context
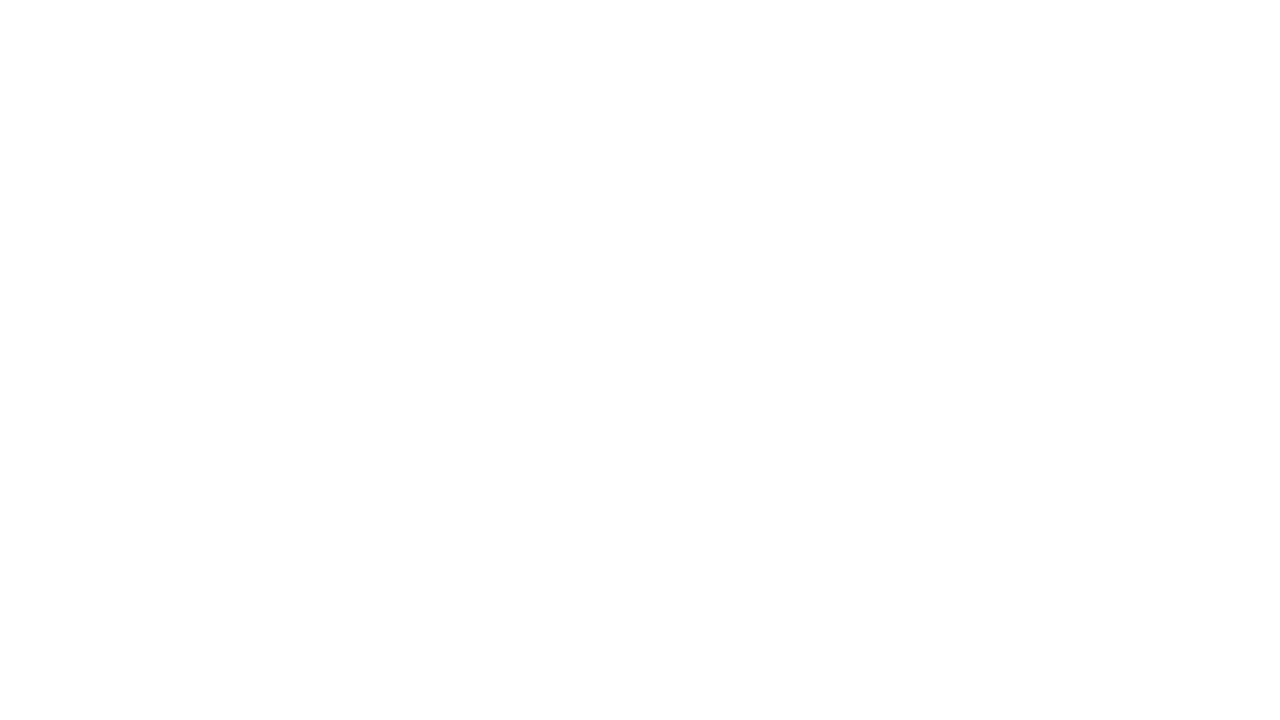

Reloaded page to ensure cookie is set
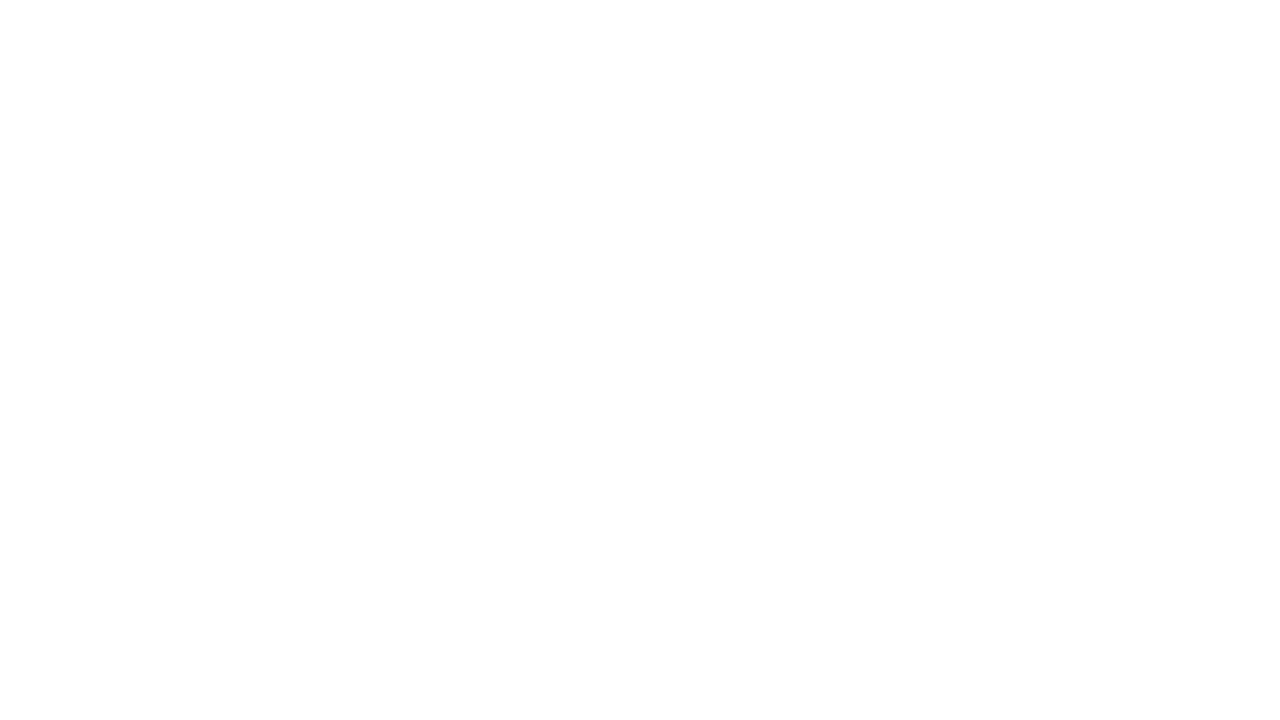

Retrieved all cookies from context
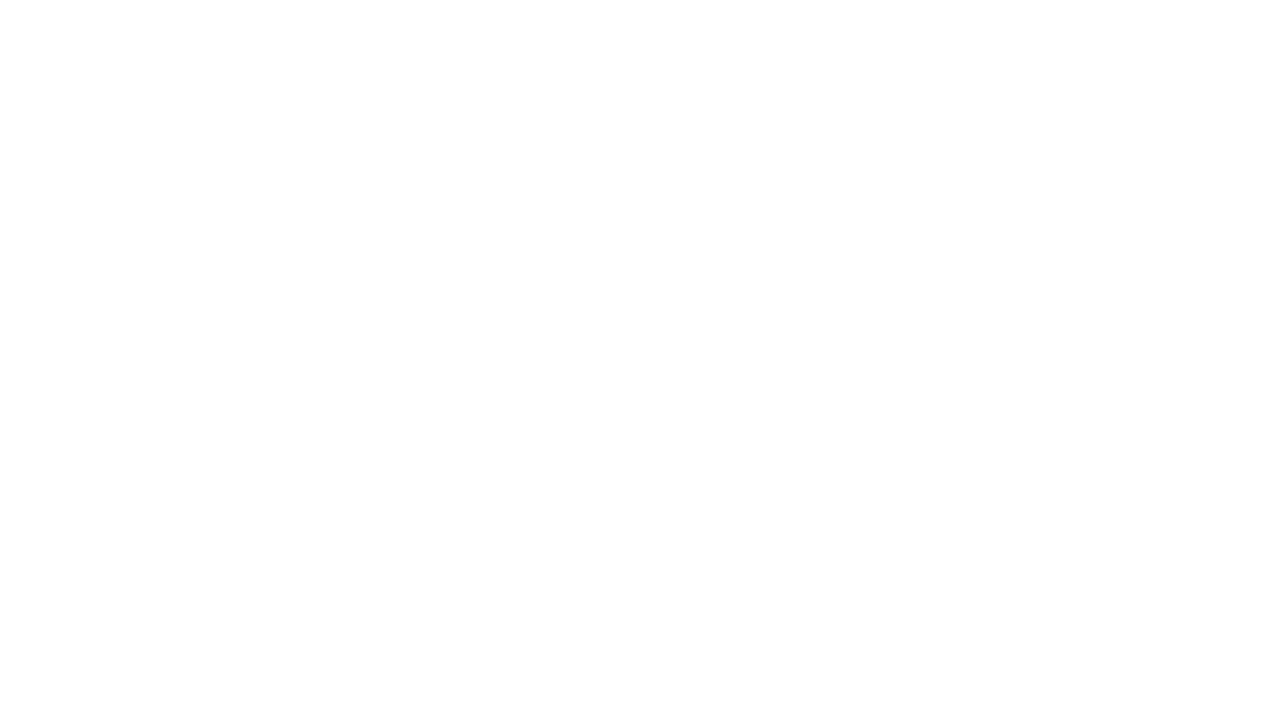

Verified that cookies exist (assertion passed)
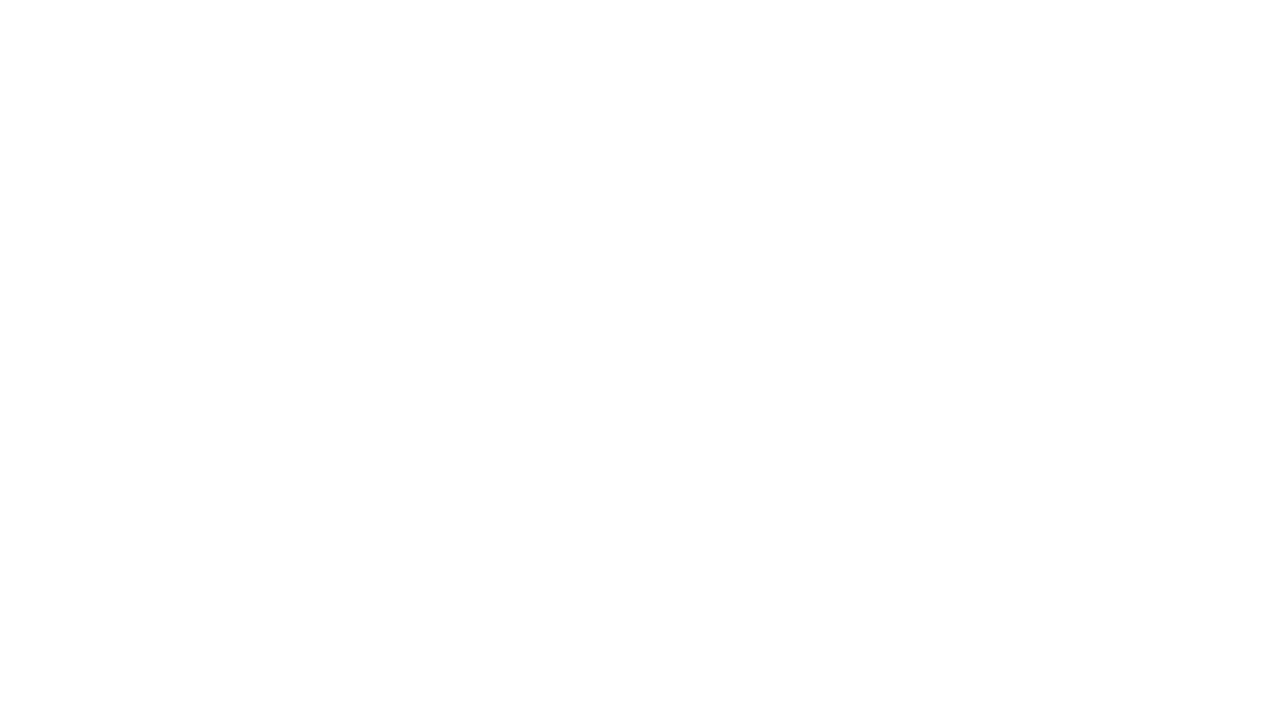

Searched for custom cookie 'Cookie 1' in cookies list
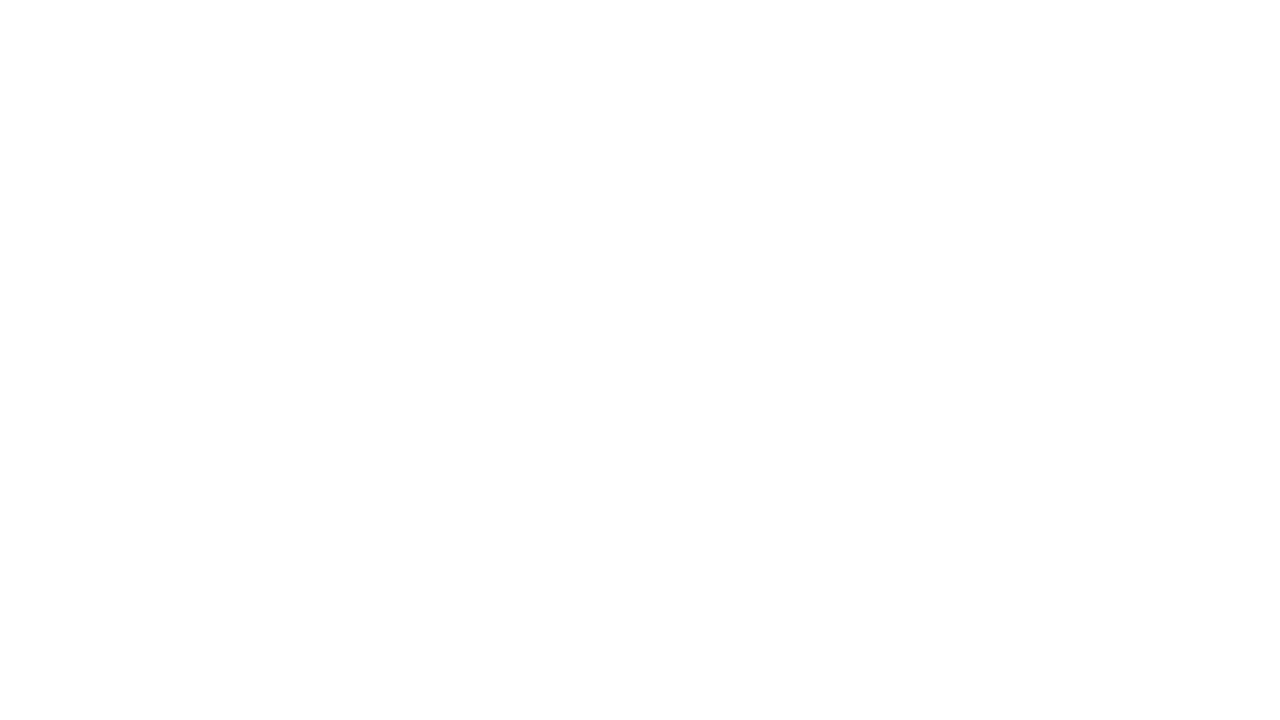

Verified that custom cookie 'Cookie 1' exists (assertion passed)
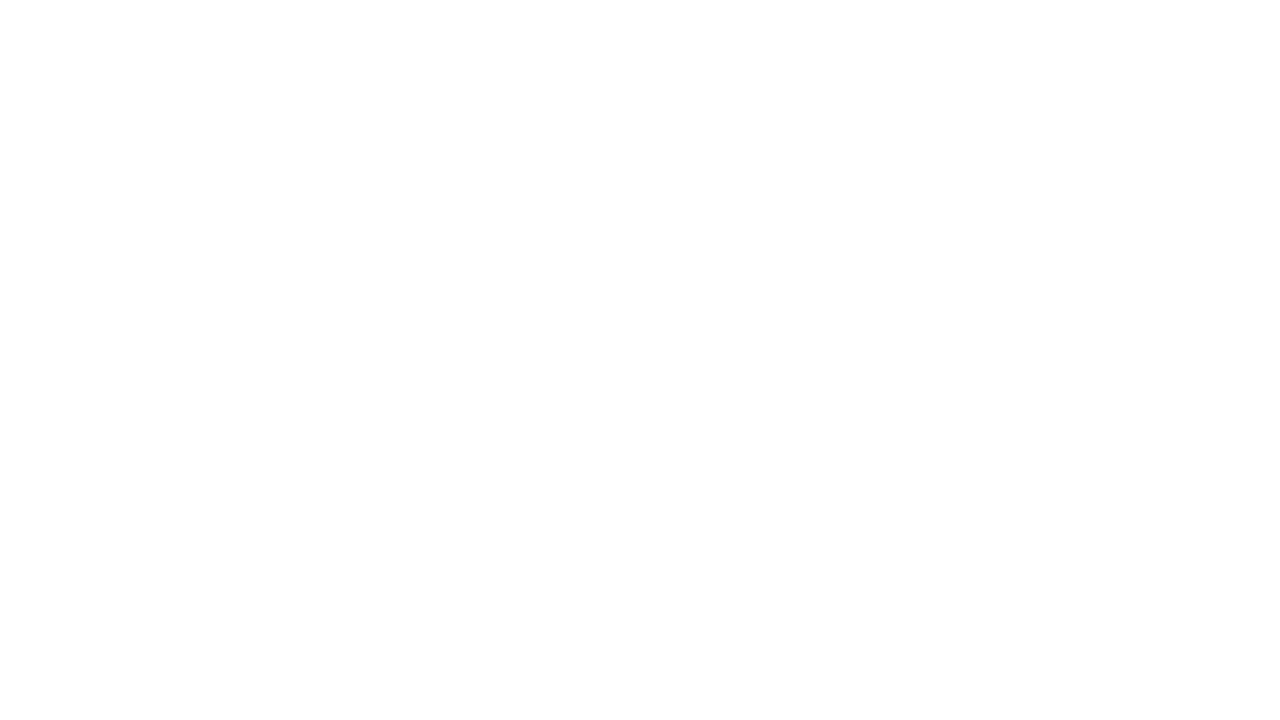

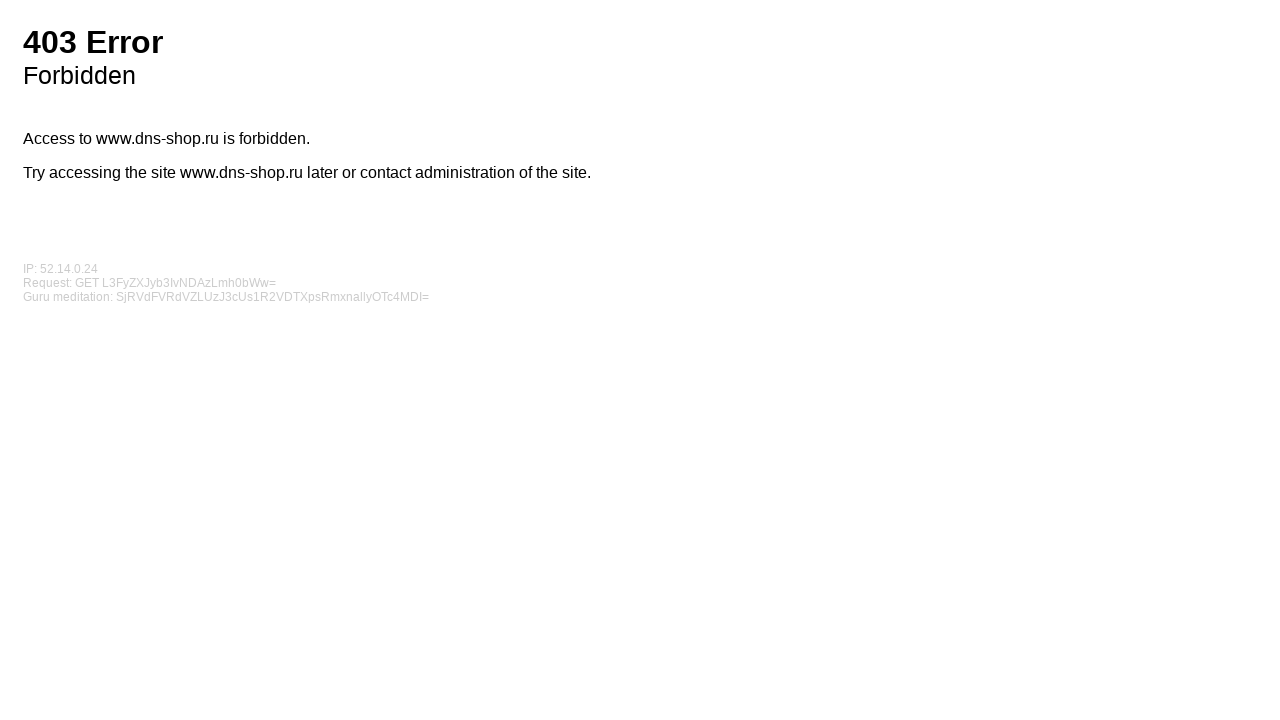